Tests that todo data persists after page reload

Starting URL: https://demo.playwright.dev/todomvc

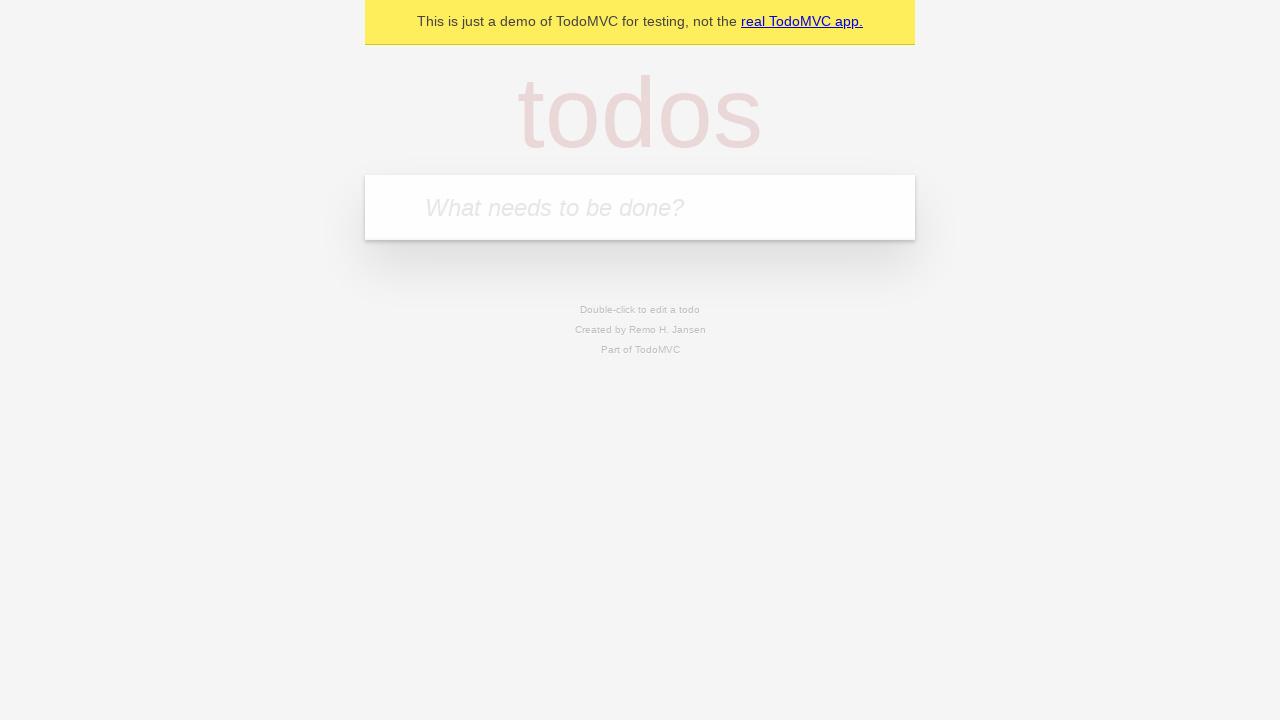

Filled new todo input with 'buy some cheese' on .new-todo
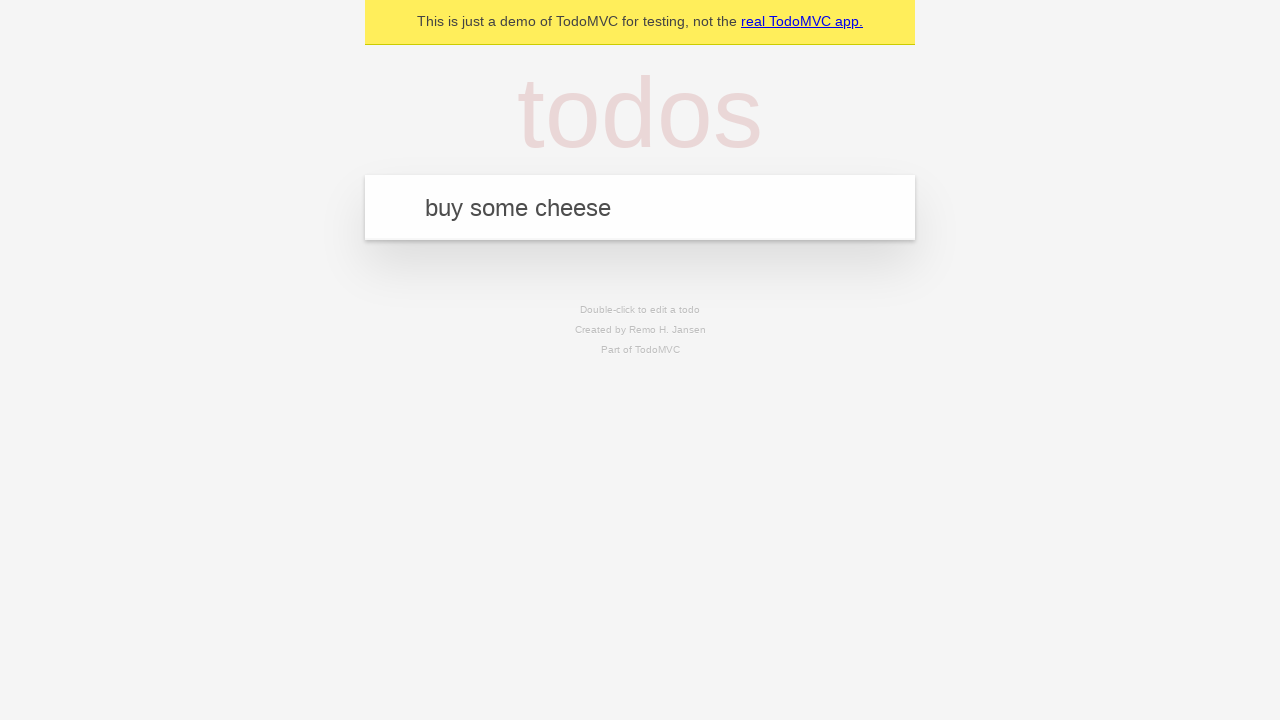

Pressed Enter to create first todo on .new-todo
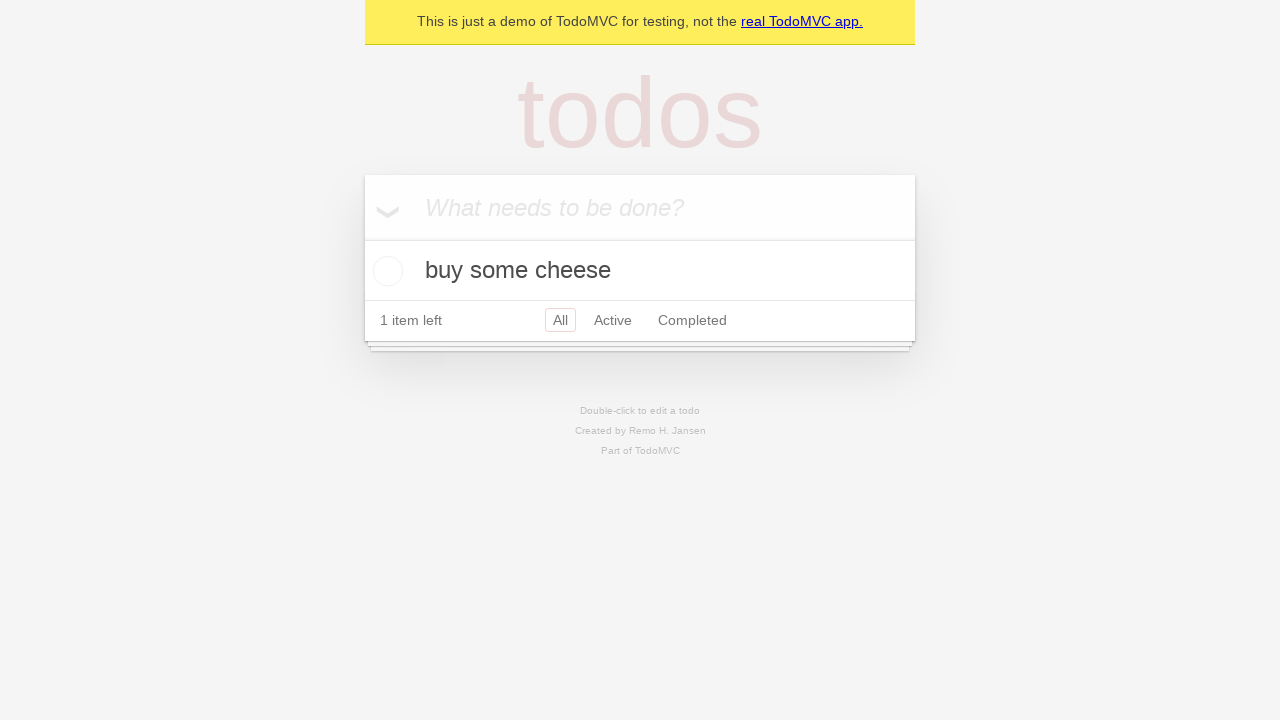

Filled new todo input with 'feed the cat' on .new-todo
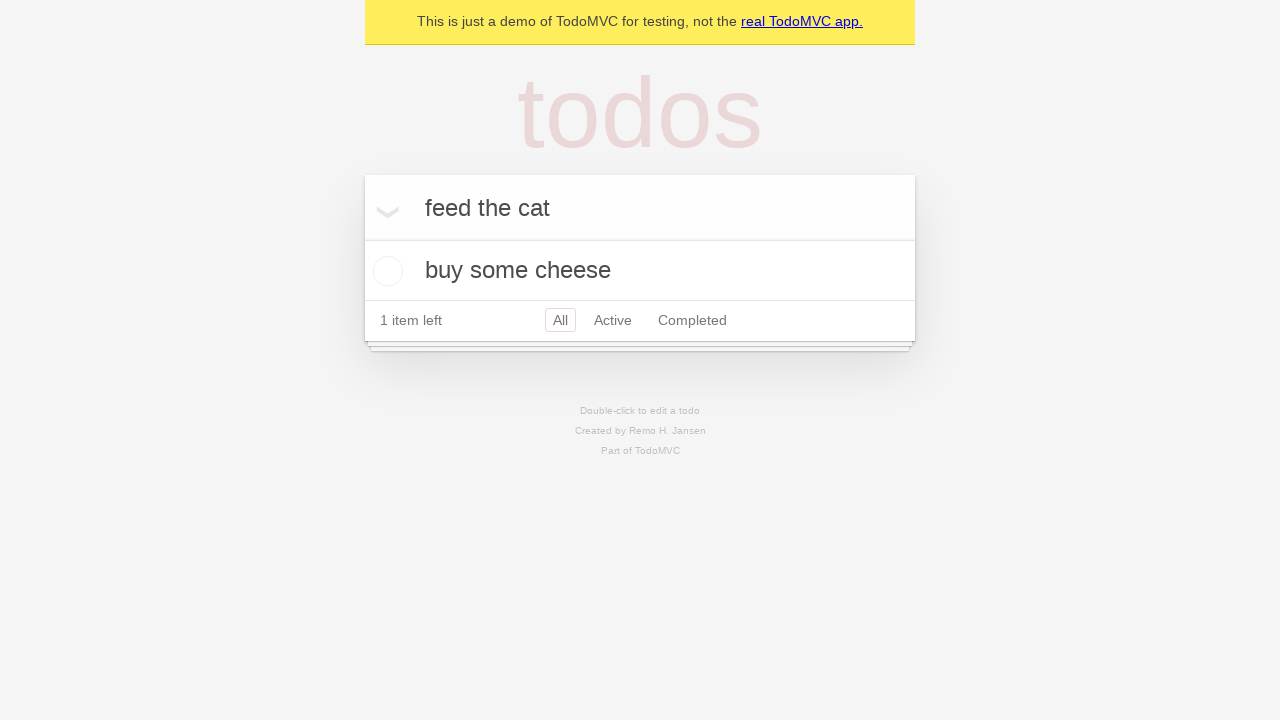

Pressed Enter to create second todo on .new-todo
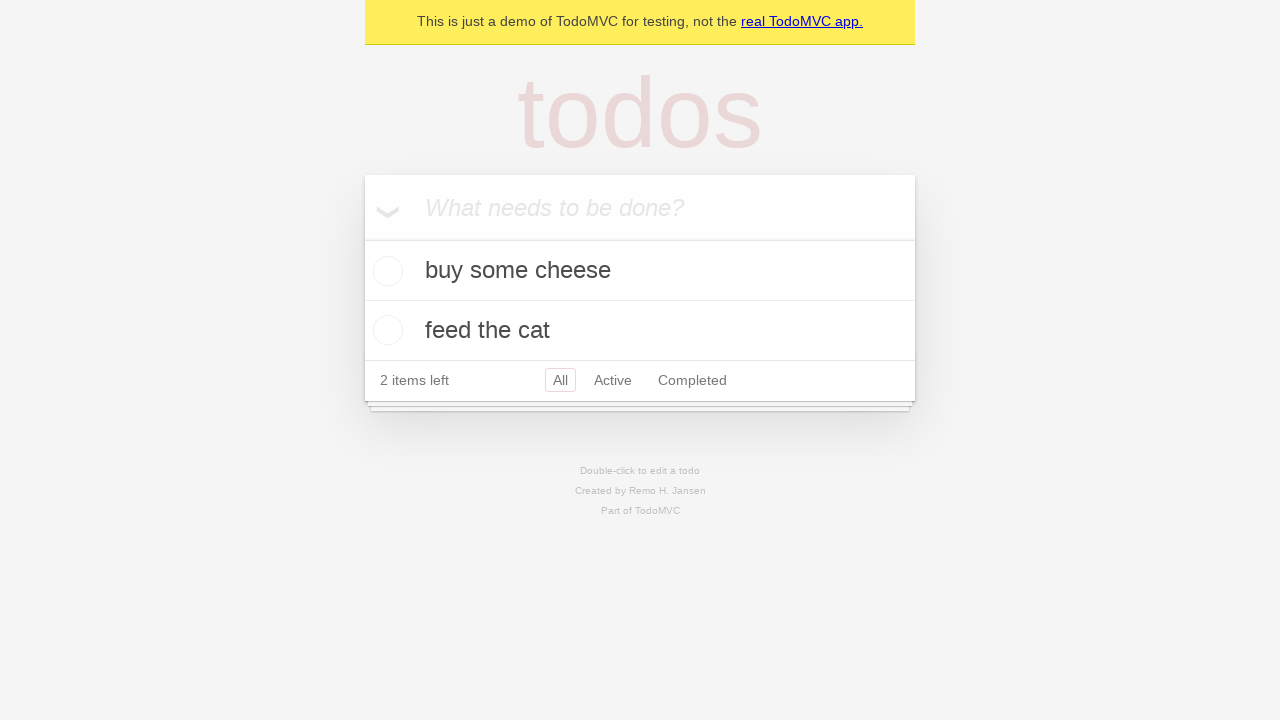

Checked the first todo item at (385, 271) on .todo-list li >> nth=0 >> .toggle
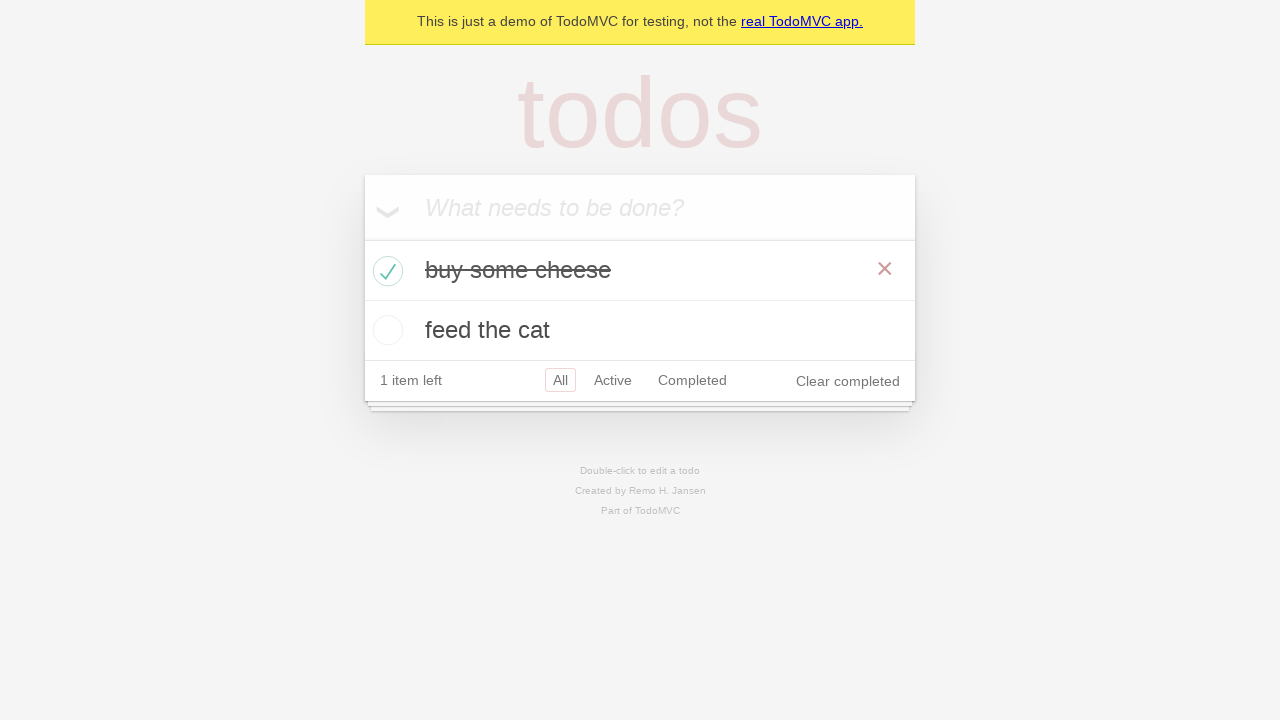

Reloaded the page to test data persistence
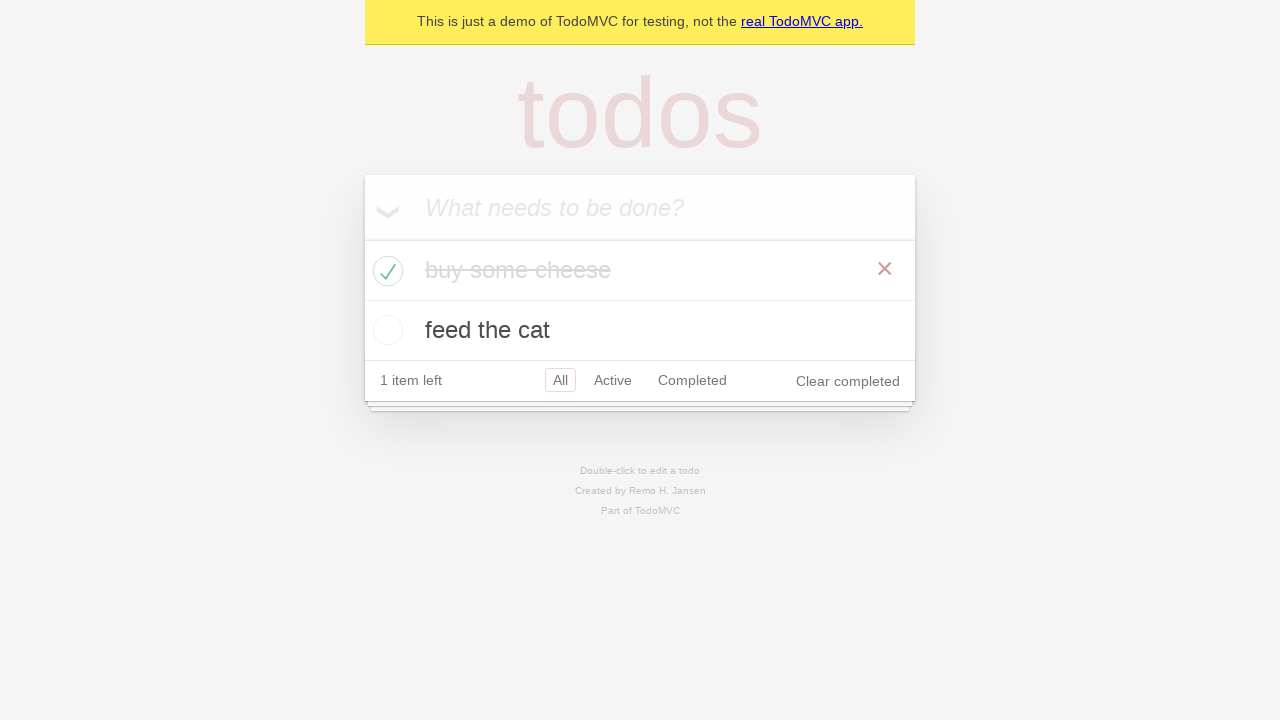

Todo list items loaded after page reload
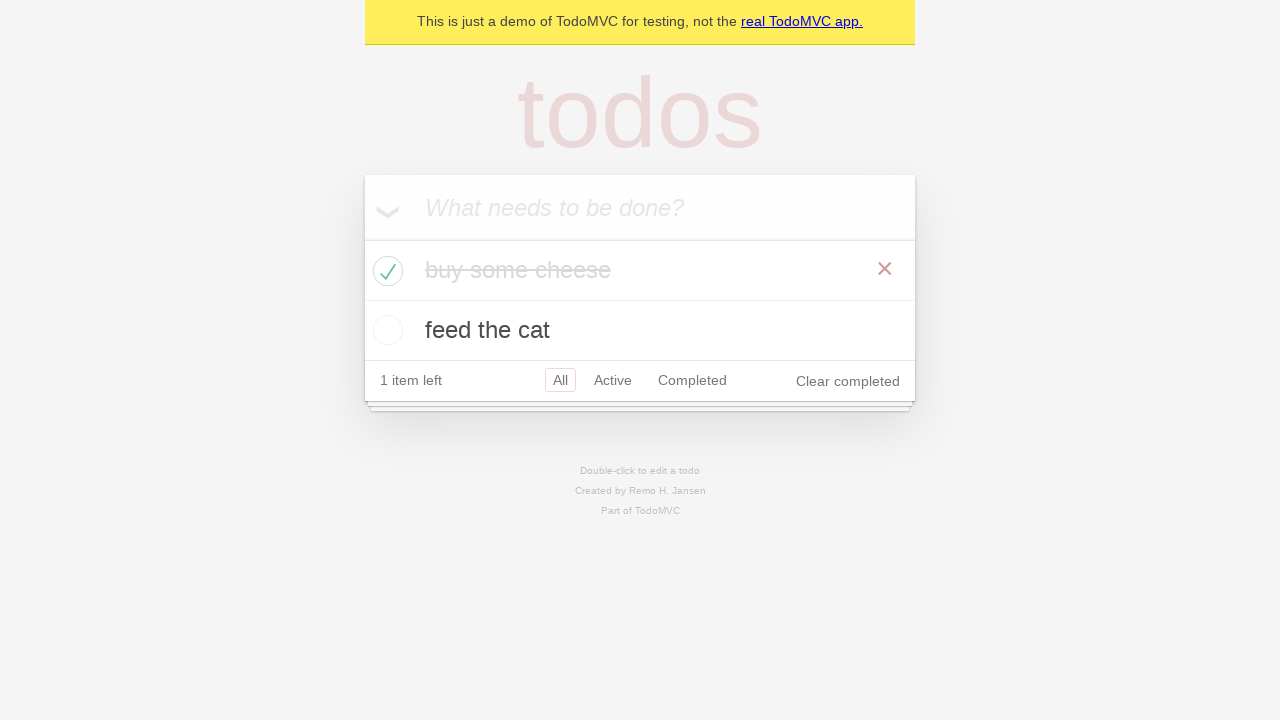

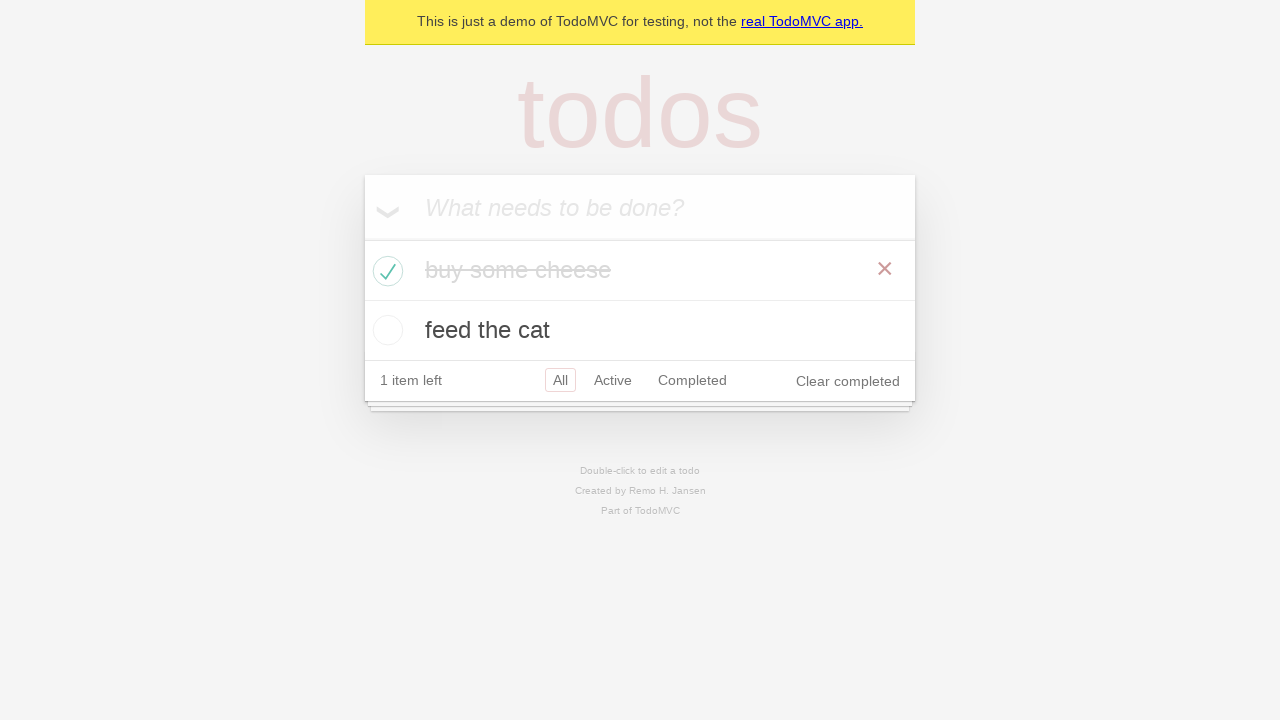